Verifies that social media links section exists and contains 5 links

Starting URL: https://m4den.github.io/Portfolio/

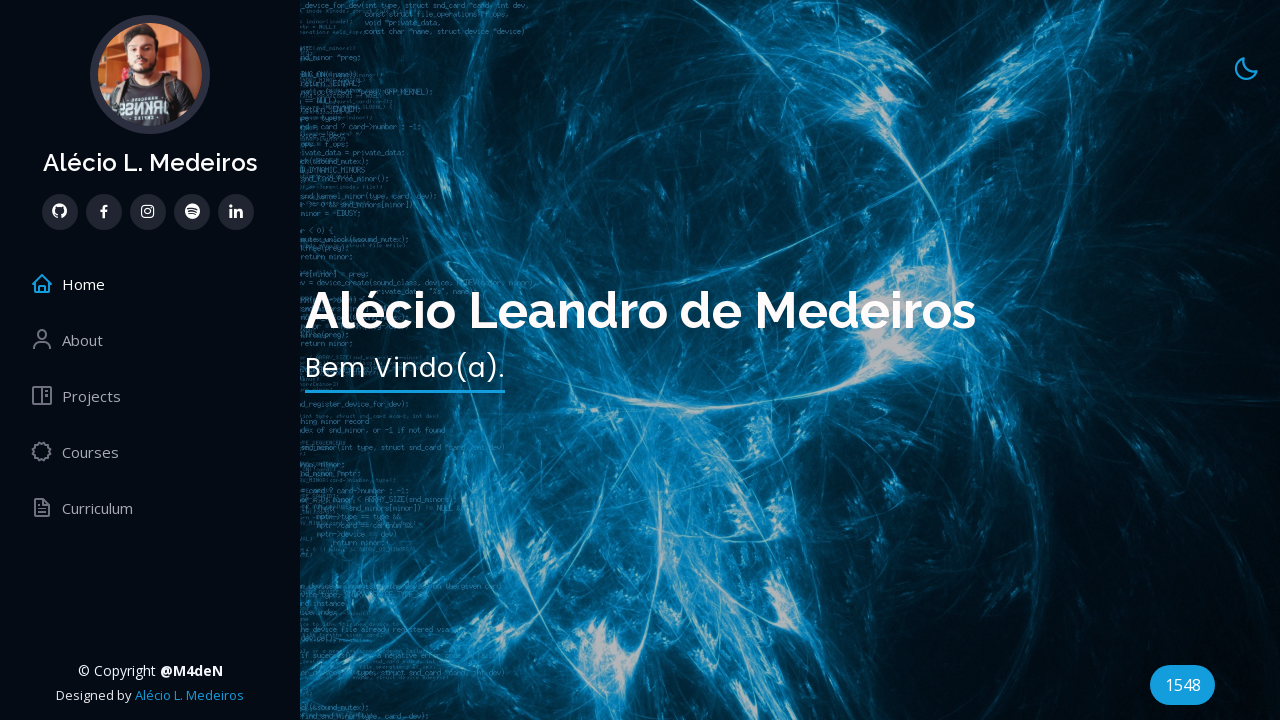

Social links section loaded
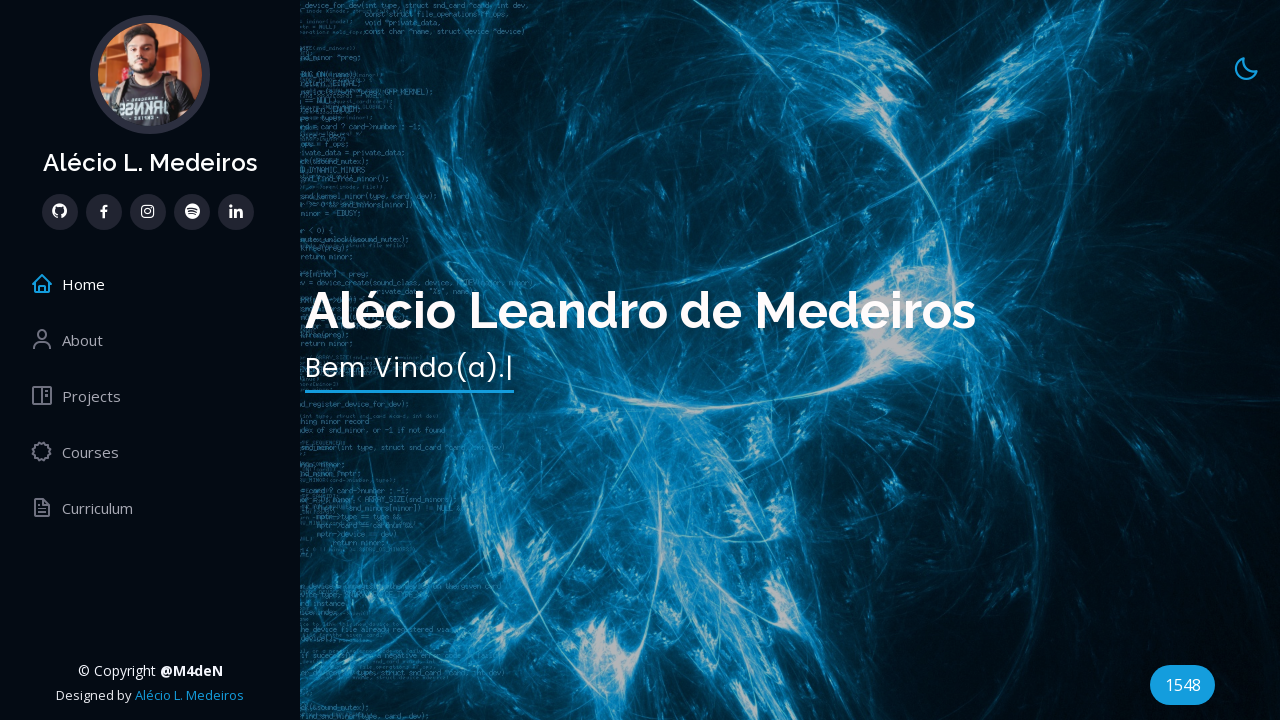

Located social media links elements
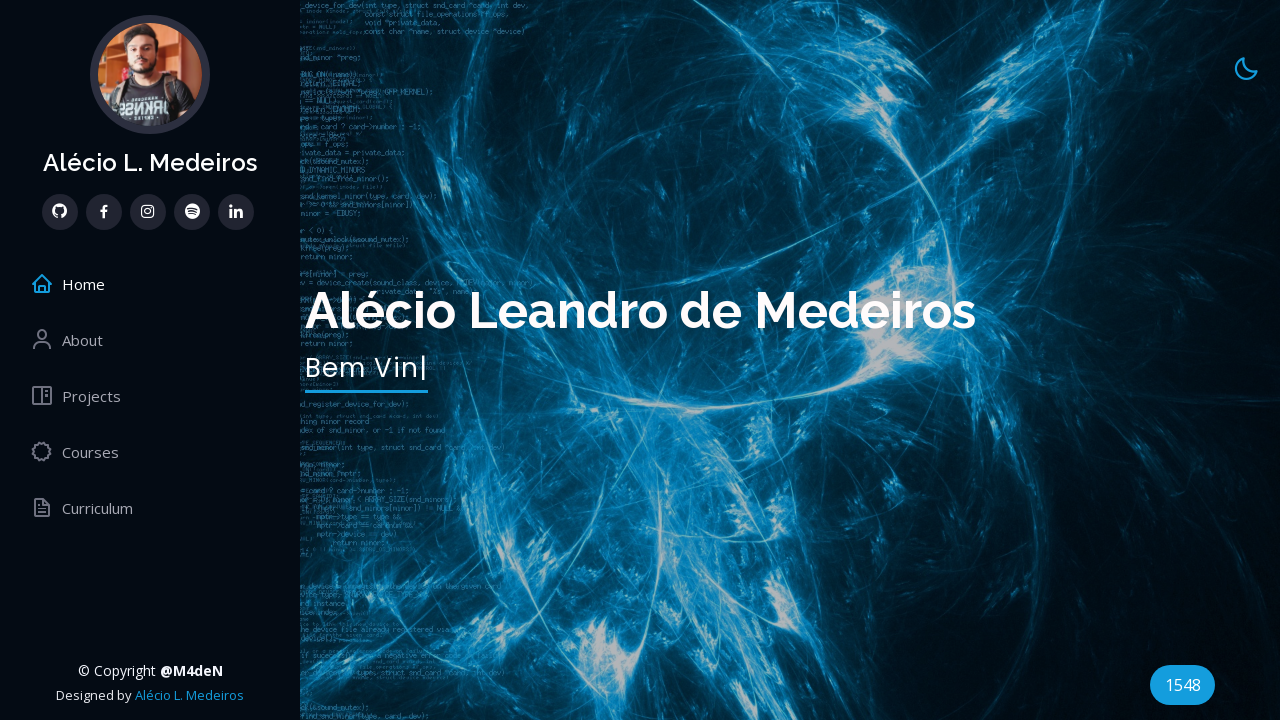

Verified that exactly 5 social media links are present
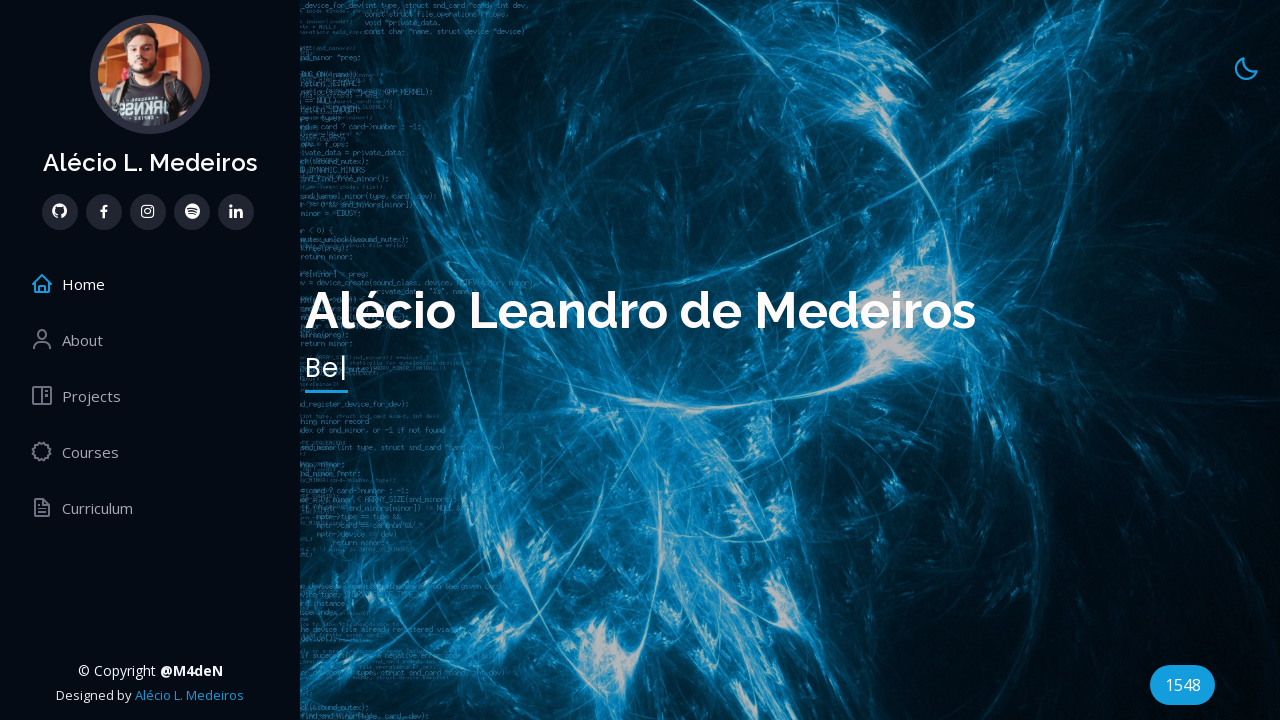

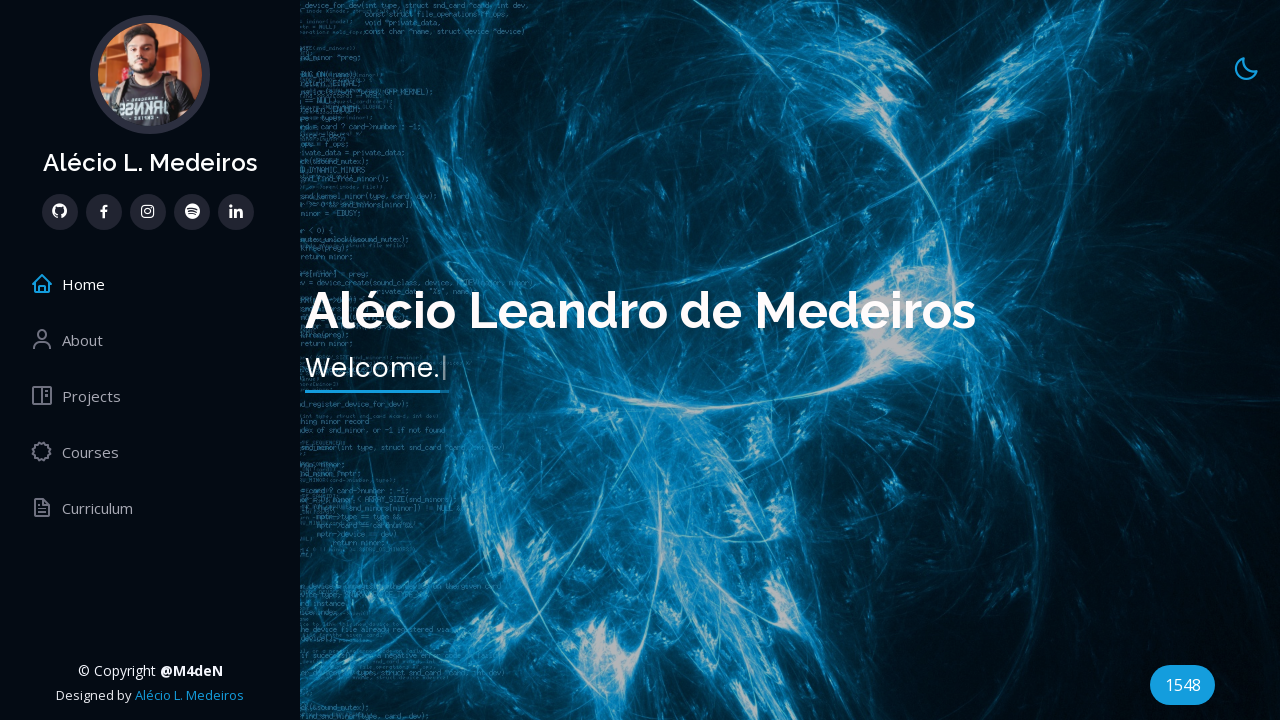